Fills out a complete practice form including personal info, date of birth, subjects, hobbies, address, and state/city dropdowns, then submits and verifies success modal

Starting URL: https://demoqa.com/automation-practice-form

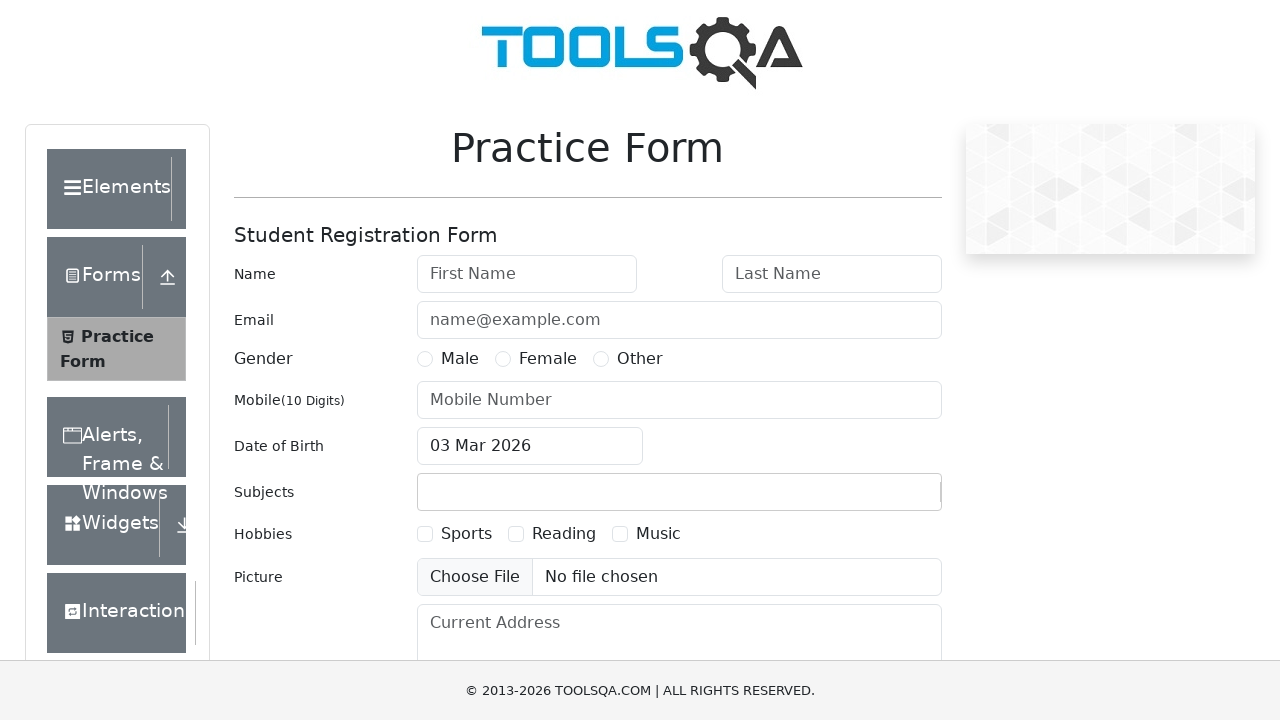

Waited for page to fully load (networkidle)
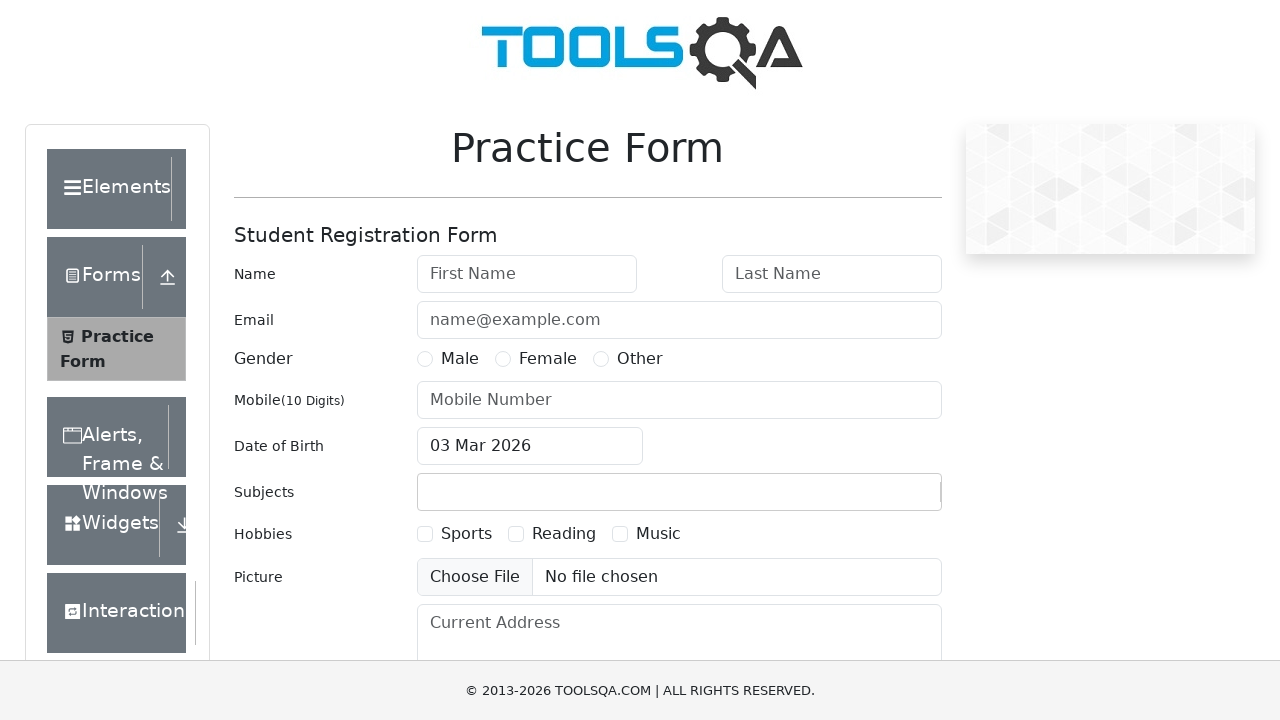

Filled first name field with 'John' on #firstName
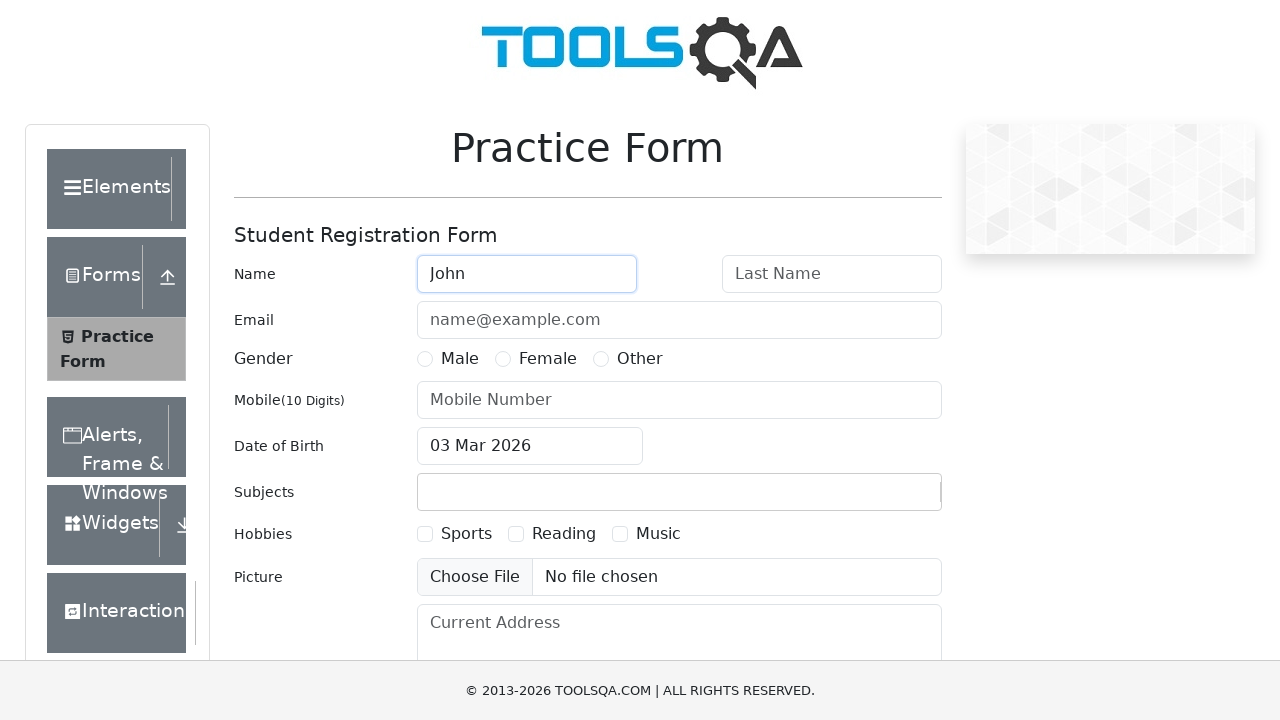

Filled last name field with 'Doe' on #lastName
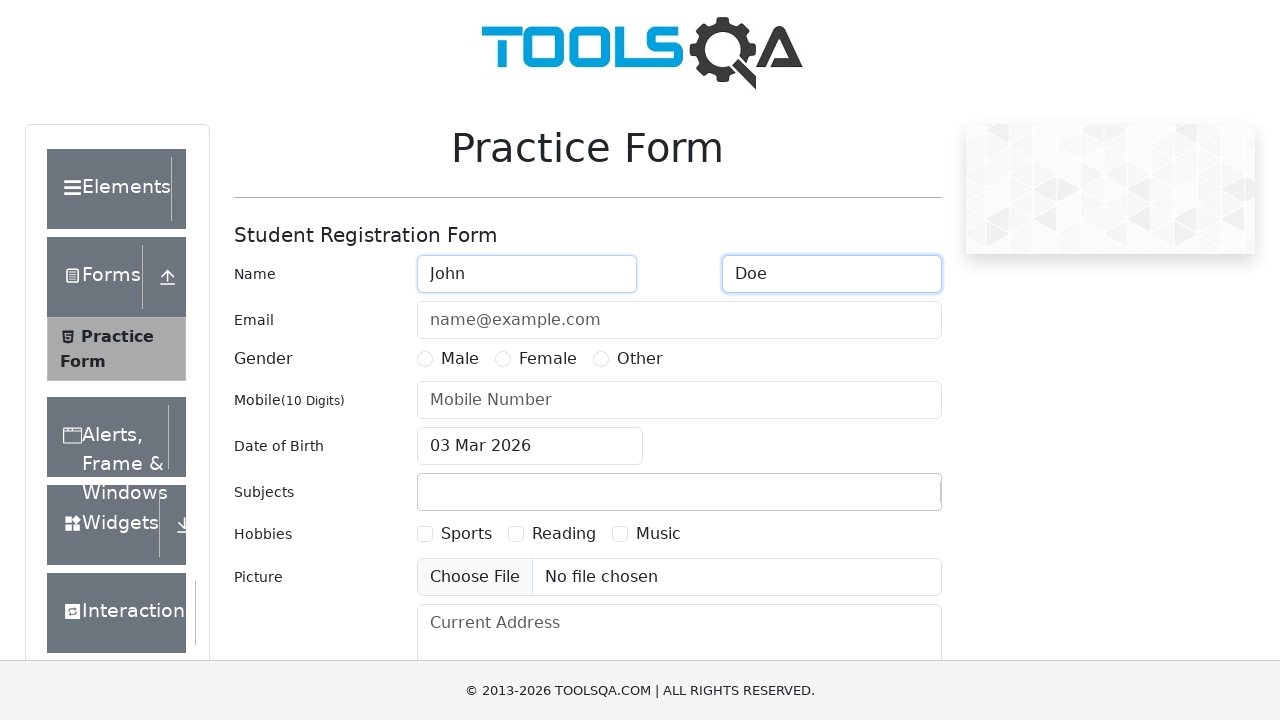

Filled email field with 'john.doe@example.com' on #userEmail
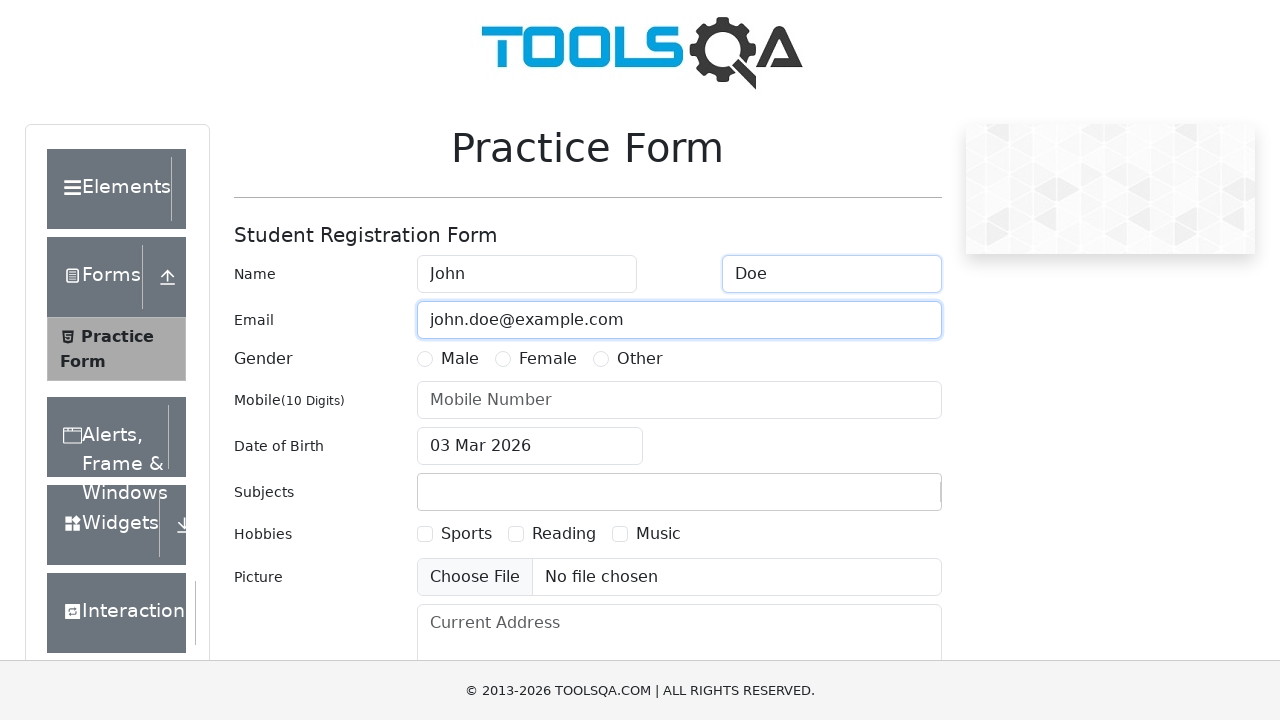

Selected gender radio button at (425, 359) on #gender-radio-1
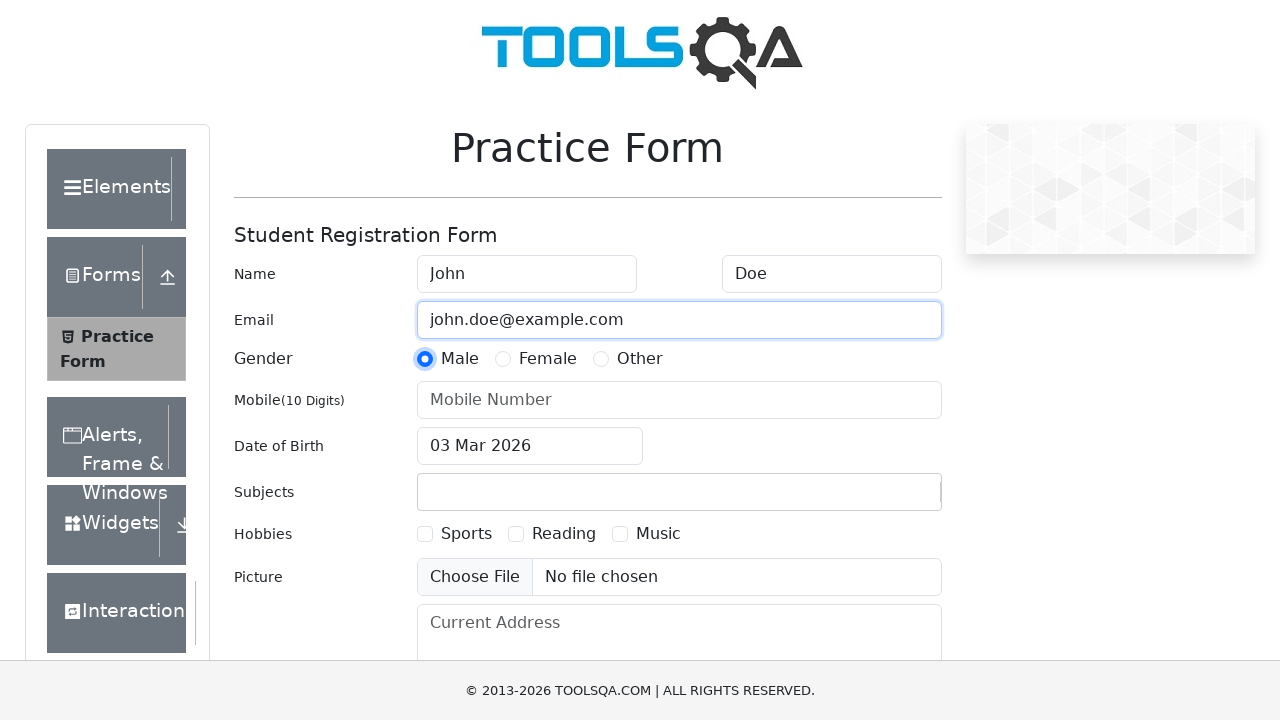

Filled phone number field with '1234567890' on #userNumber
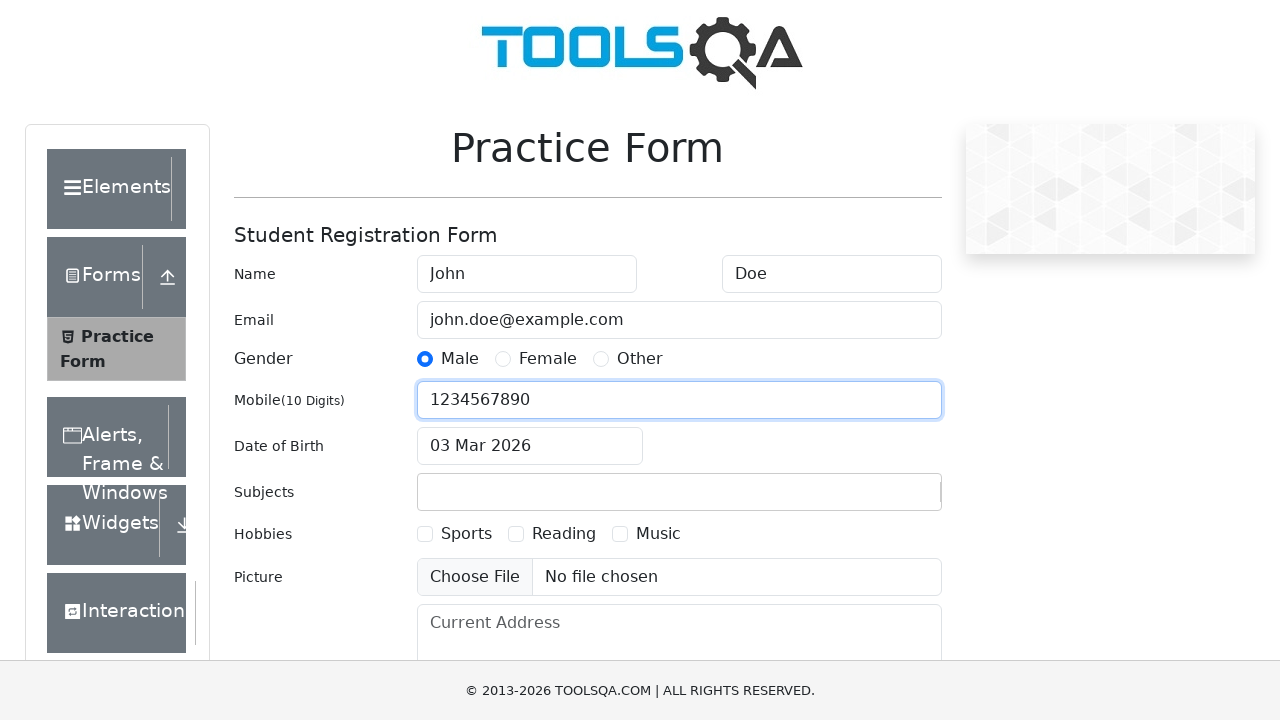

Clicked date of birth input field at (530, 446) on #dateOfBirthInput
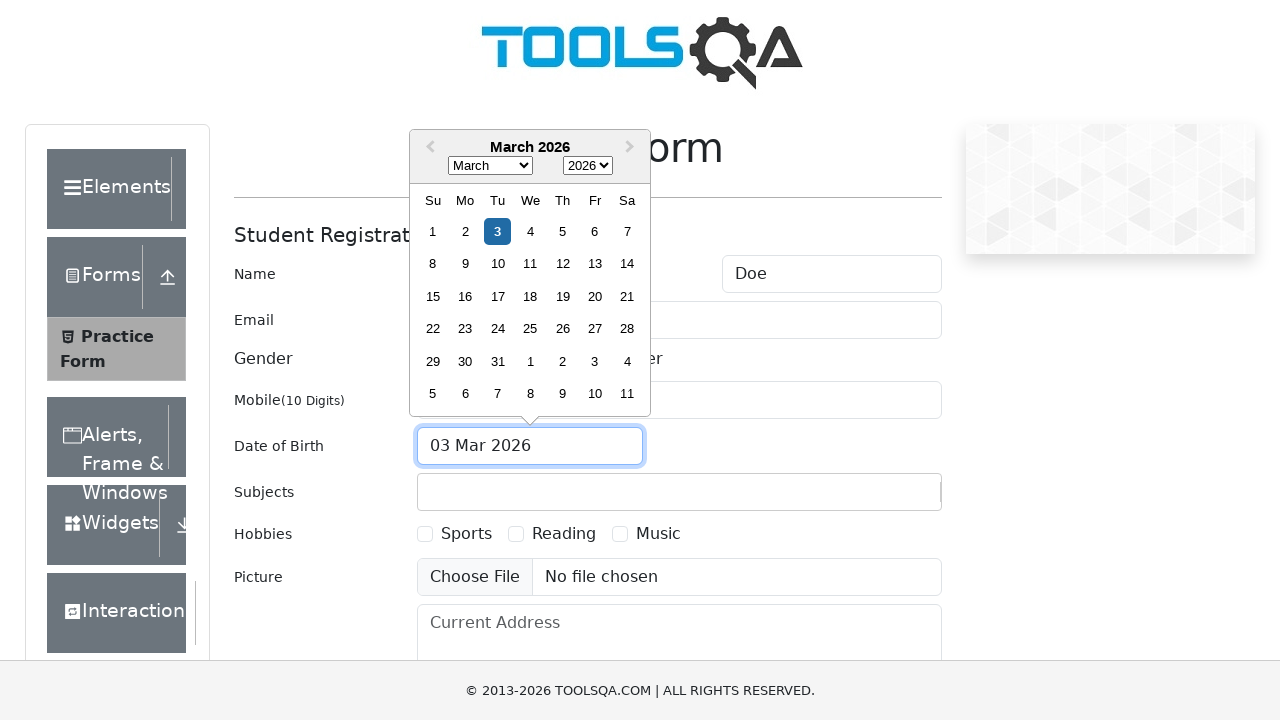

Selected year '1990' in date picker on .react-datepicker__year-select
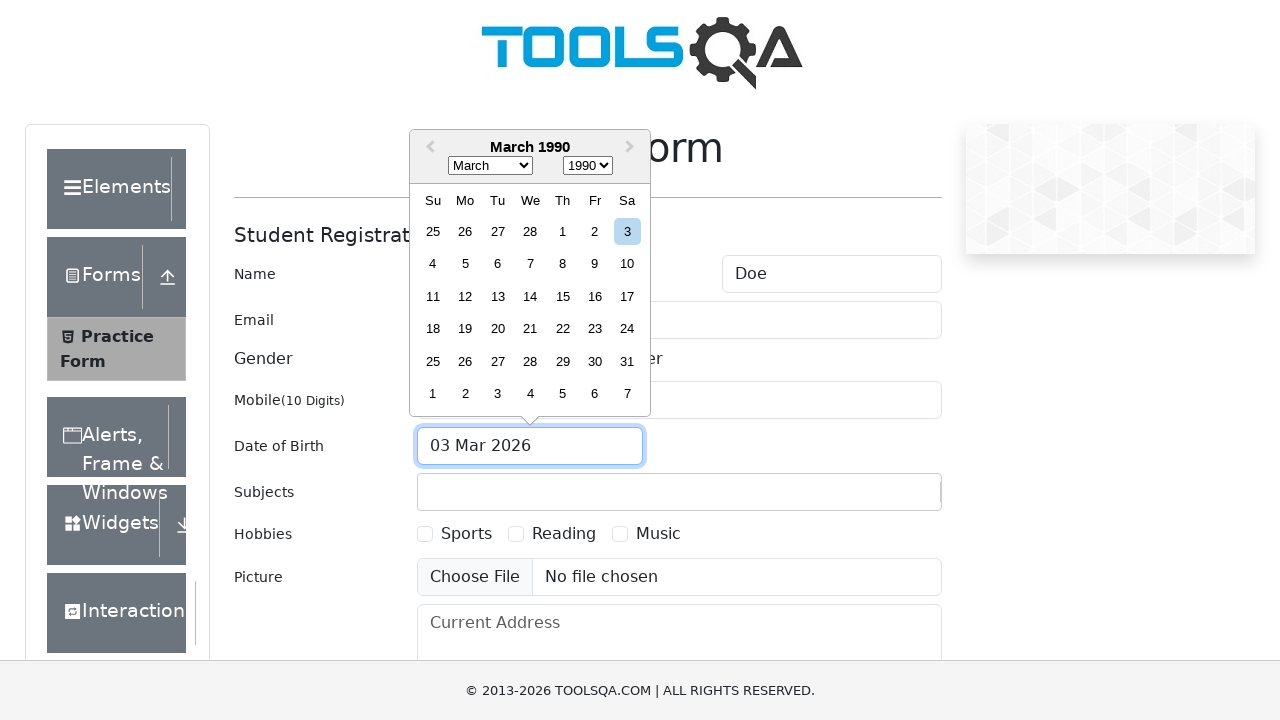

Selected month '0' (January) in date picker on .react-datepicker__month-select
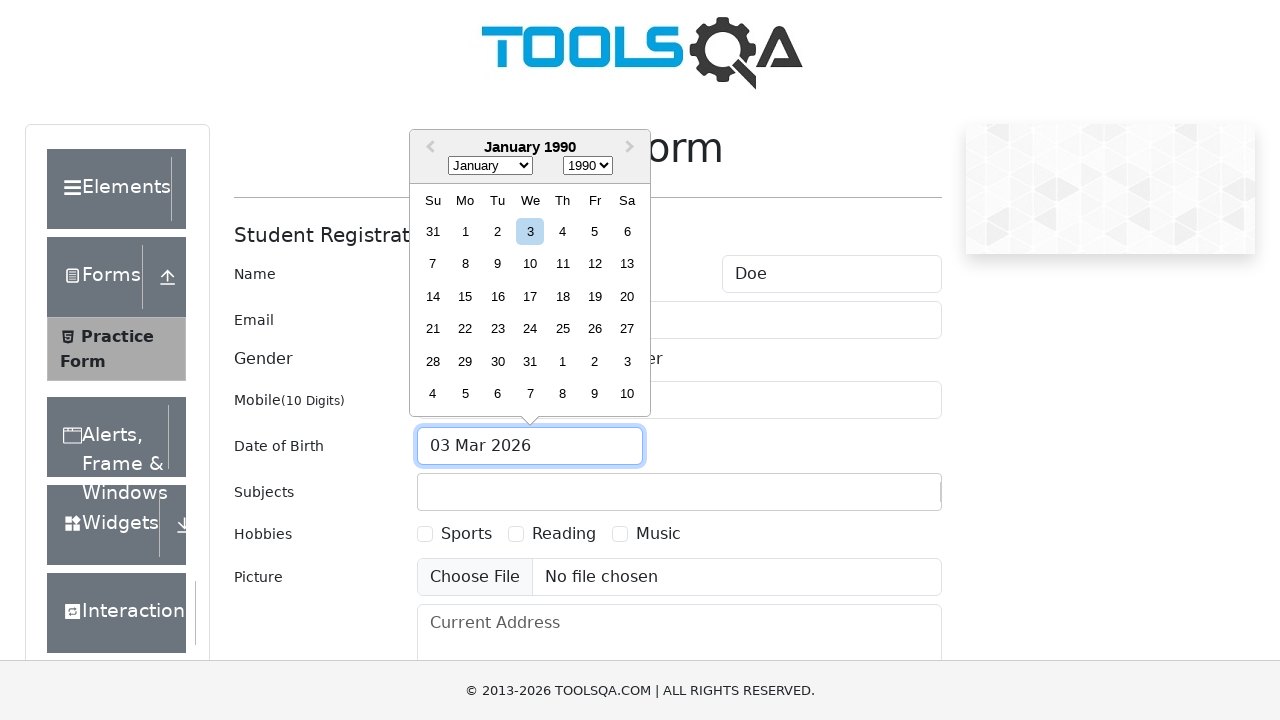

Selected day 15 in date picker at (465, 296) on .react-datepicker__day--015
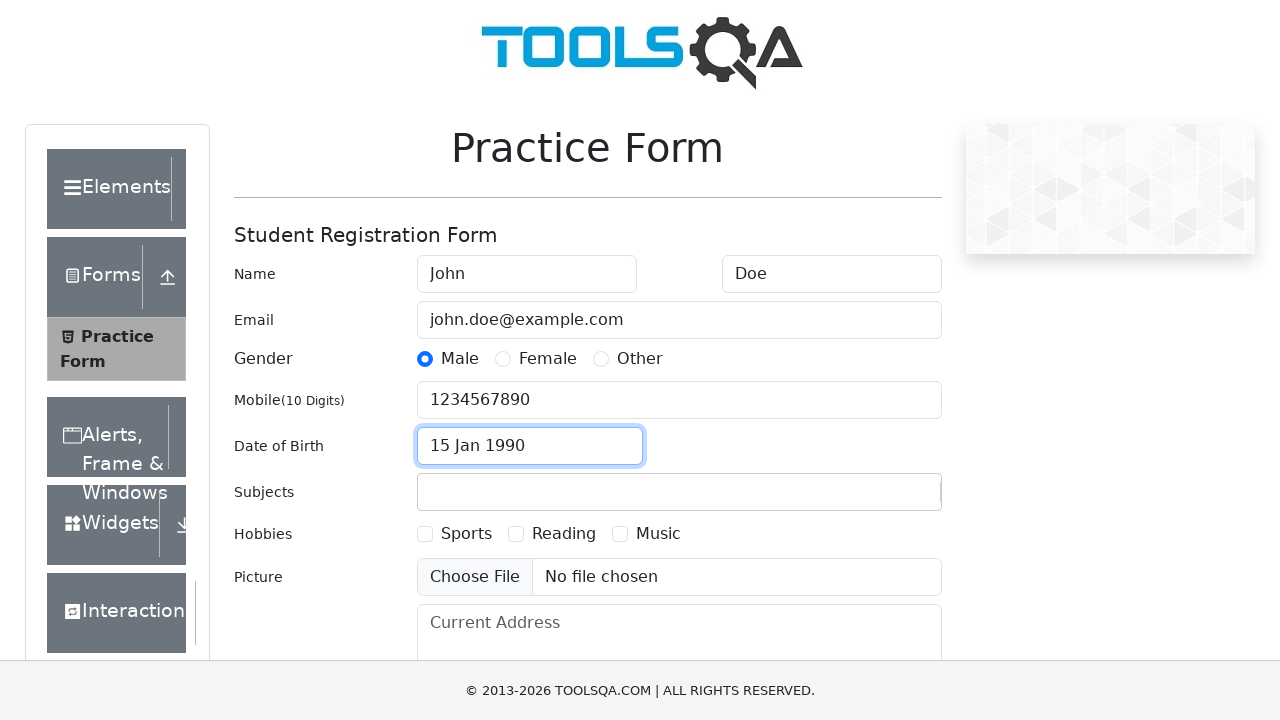

Filled subjects input with 'Math' on #subjectsInput
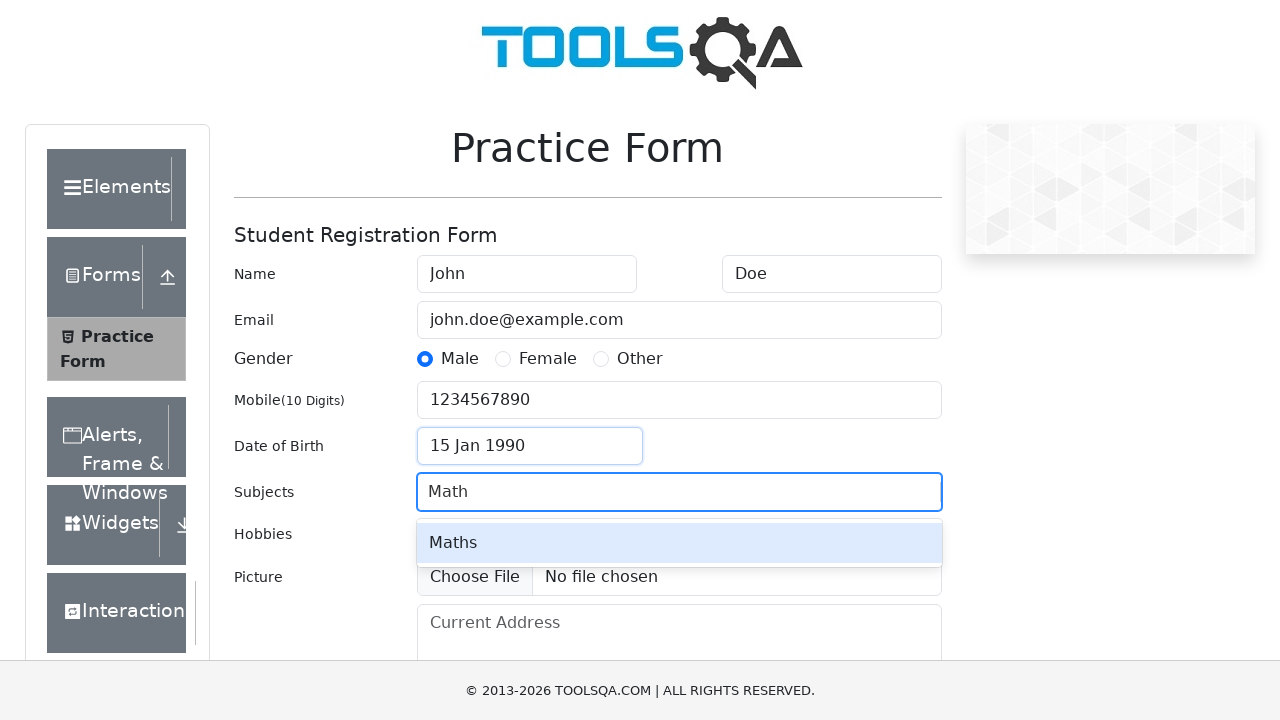

Pressed Enter to add Math subject
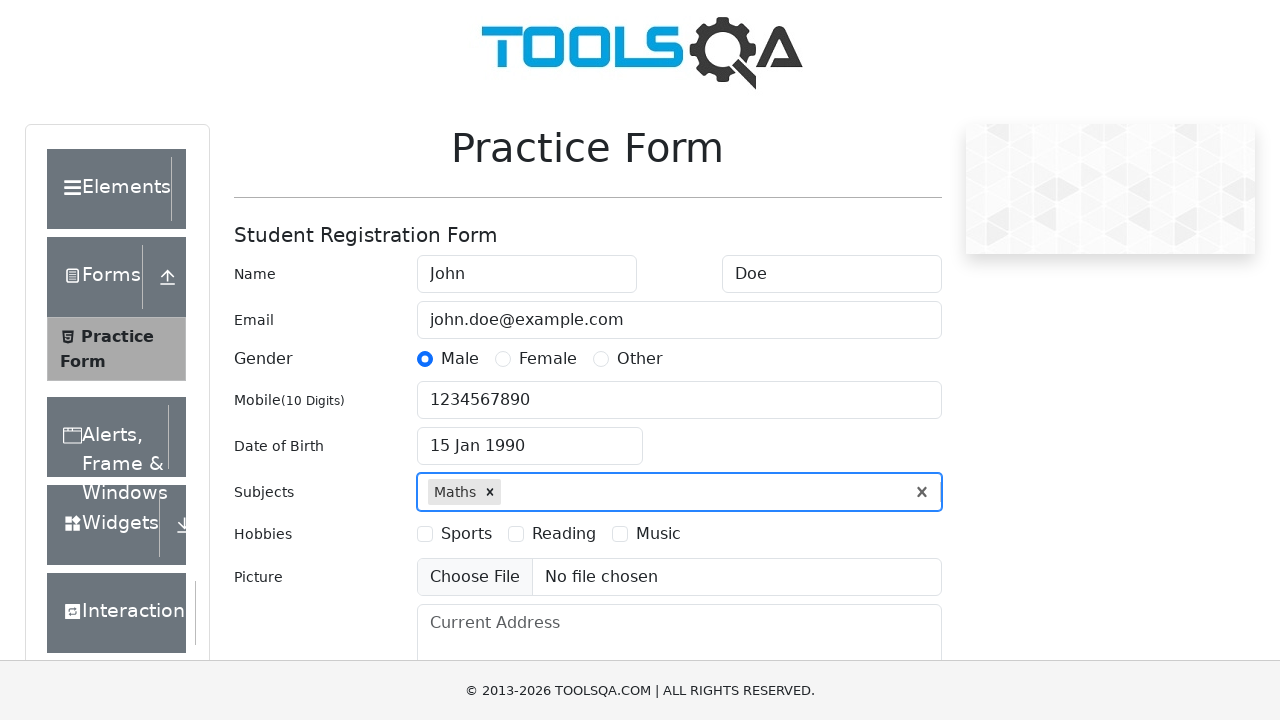

Selected hobby checkbox at (425, 534) on #hobbies-checkbox-1
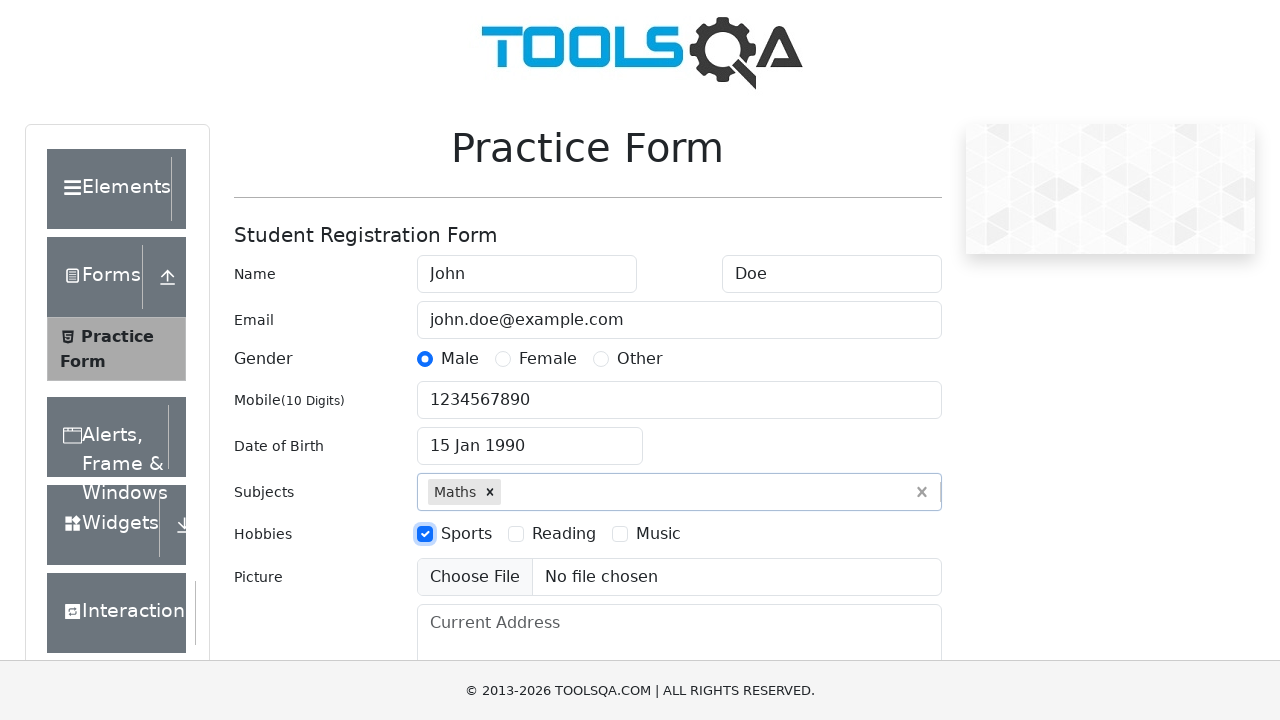

Filled current address field with '123 Test Street, Test City, Test State' on #currentAddress
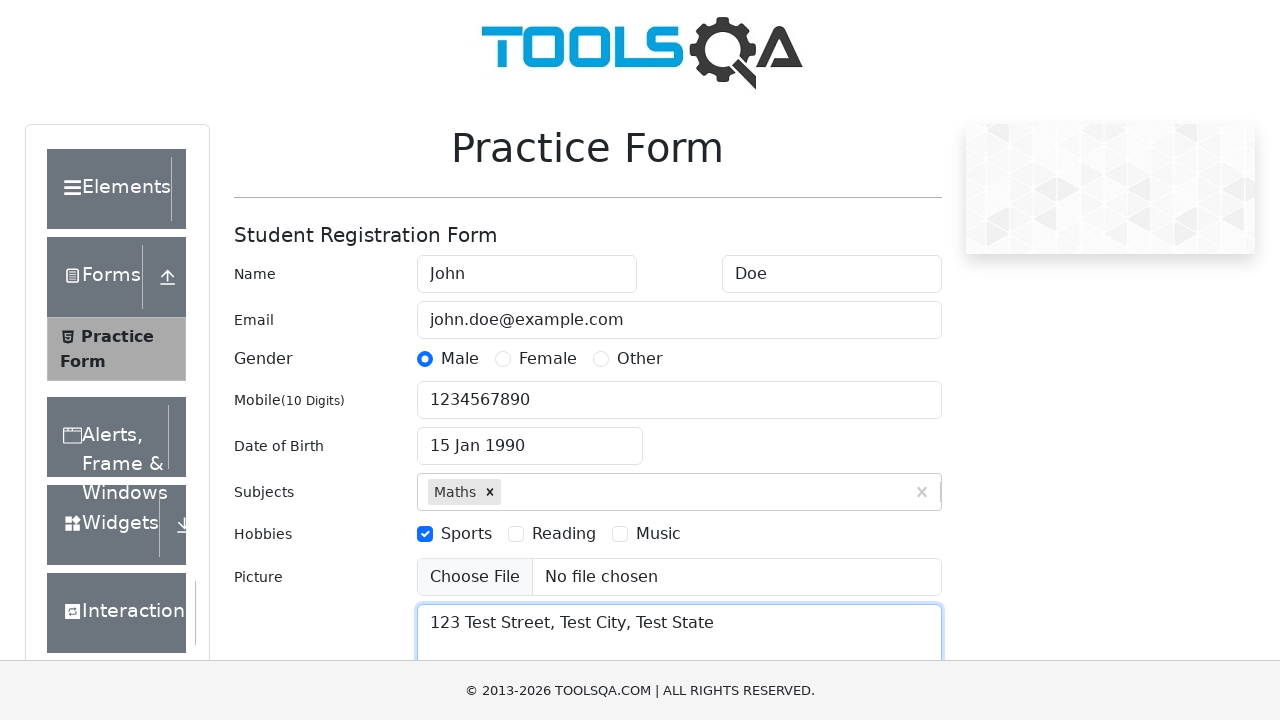

Clicked state dropdown at (527, 437) on #state
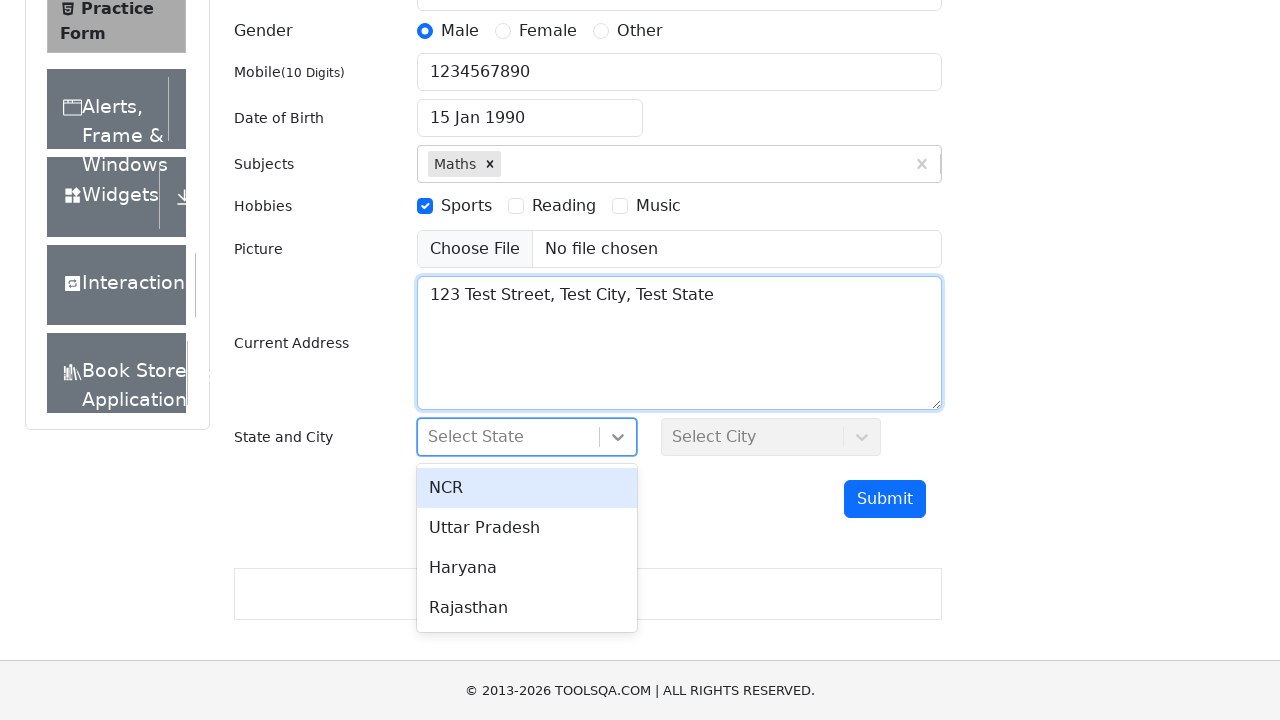

Selected 'NCR' from state dropdown at (527, 488) on text="NCR"
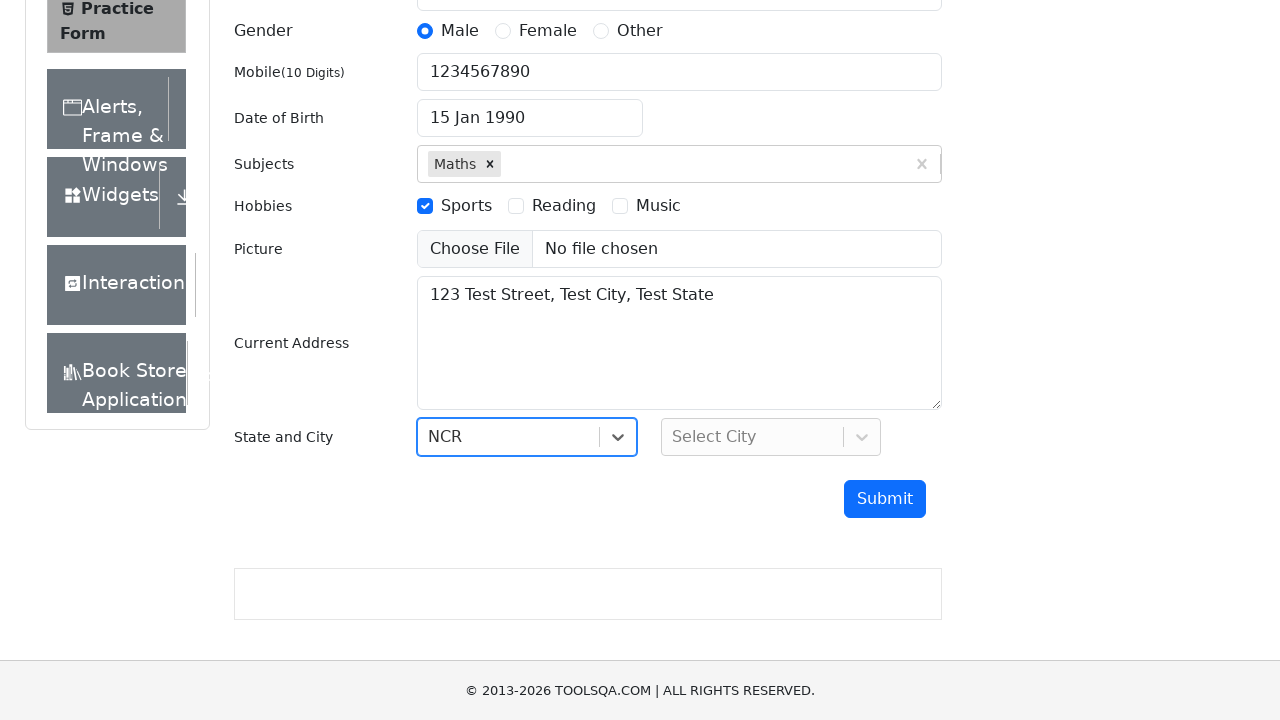

Clicked city dropdown at (771, 437) on #city
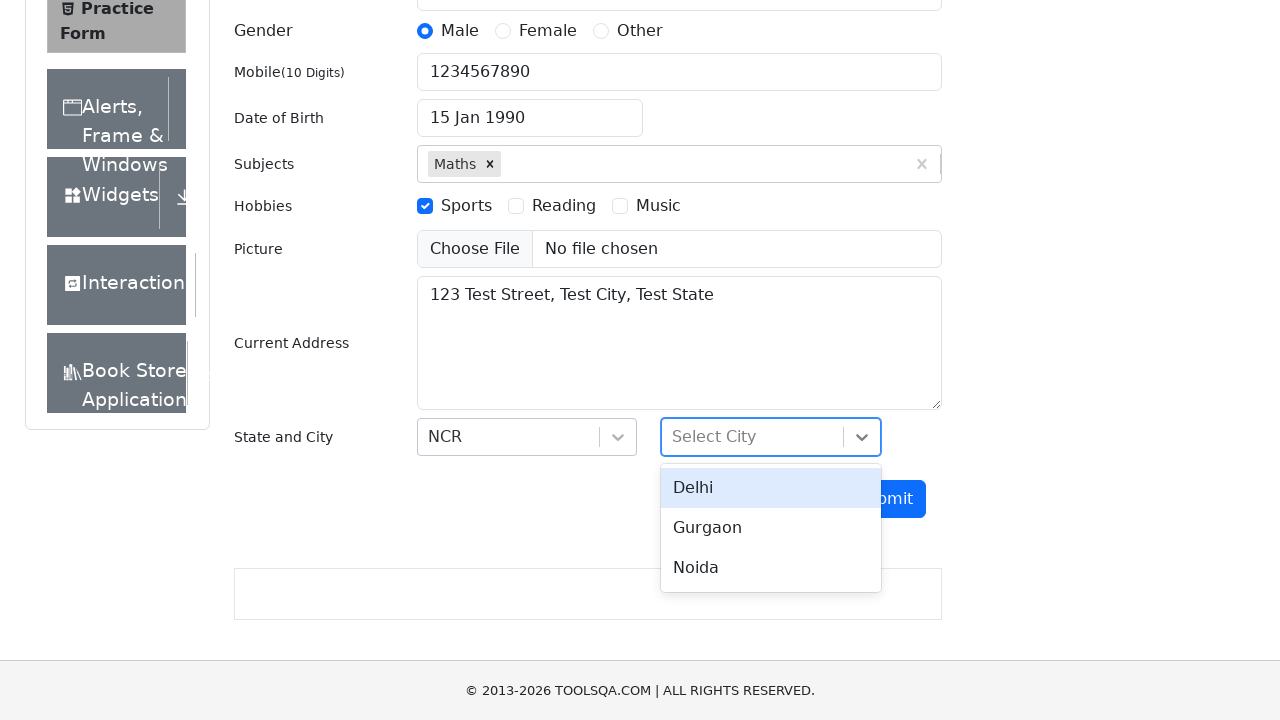

Selected 'Delhi' from city dropdown at (771, 488) on text="Delhi"
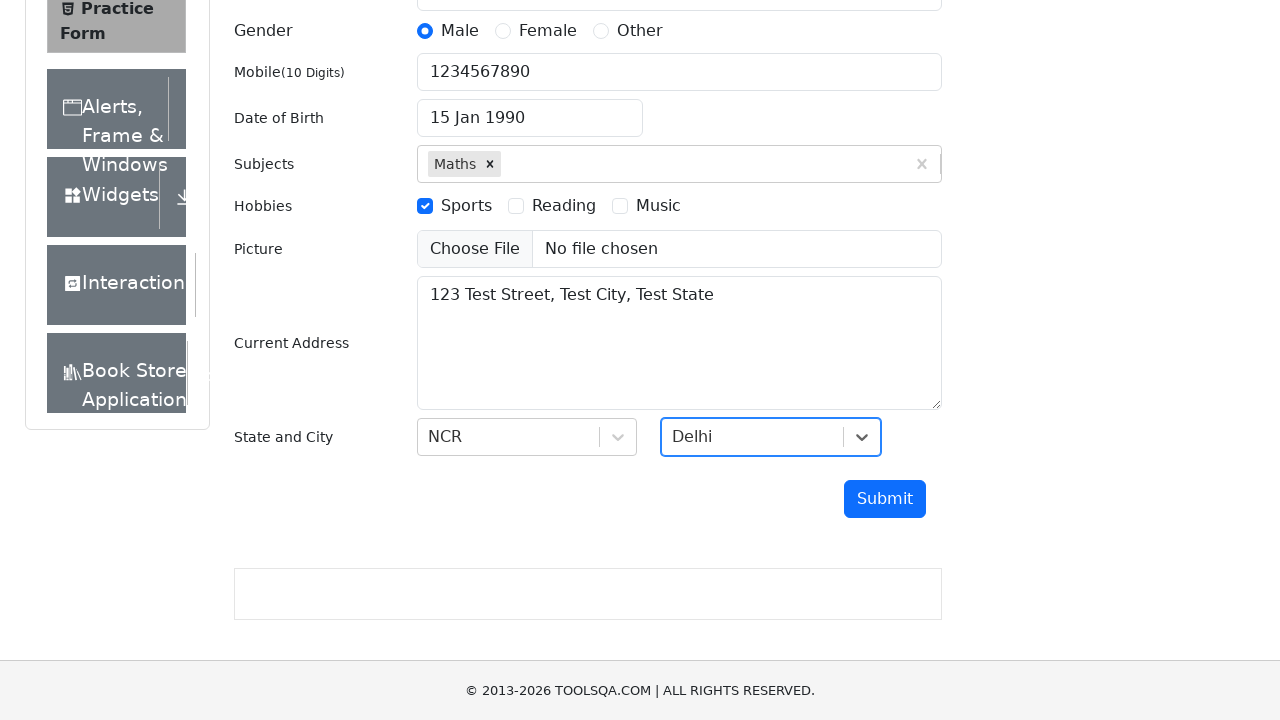

Clicked submit button to submit form at (885, 499) on #submit
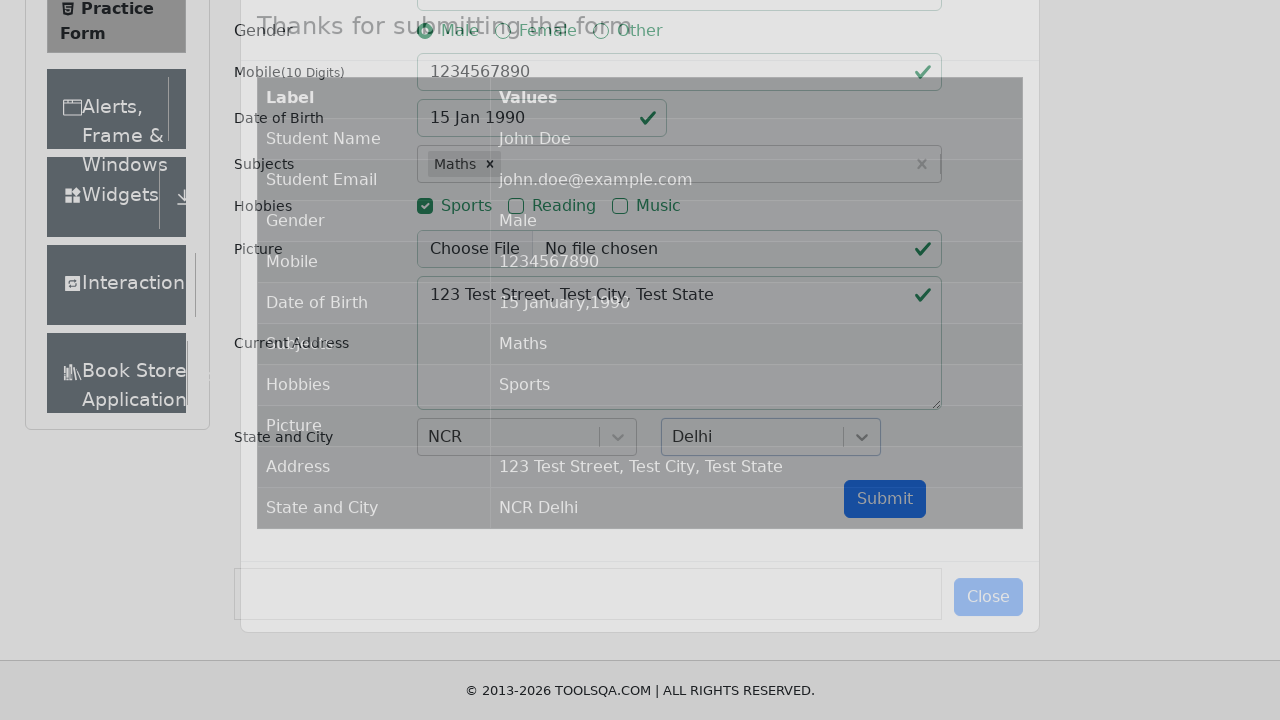

Waited 2 seconds for form submission response
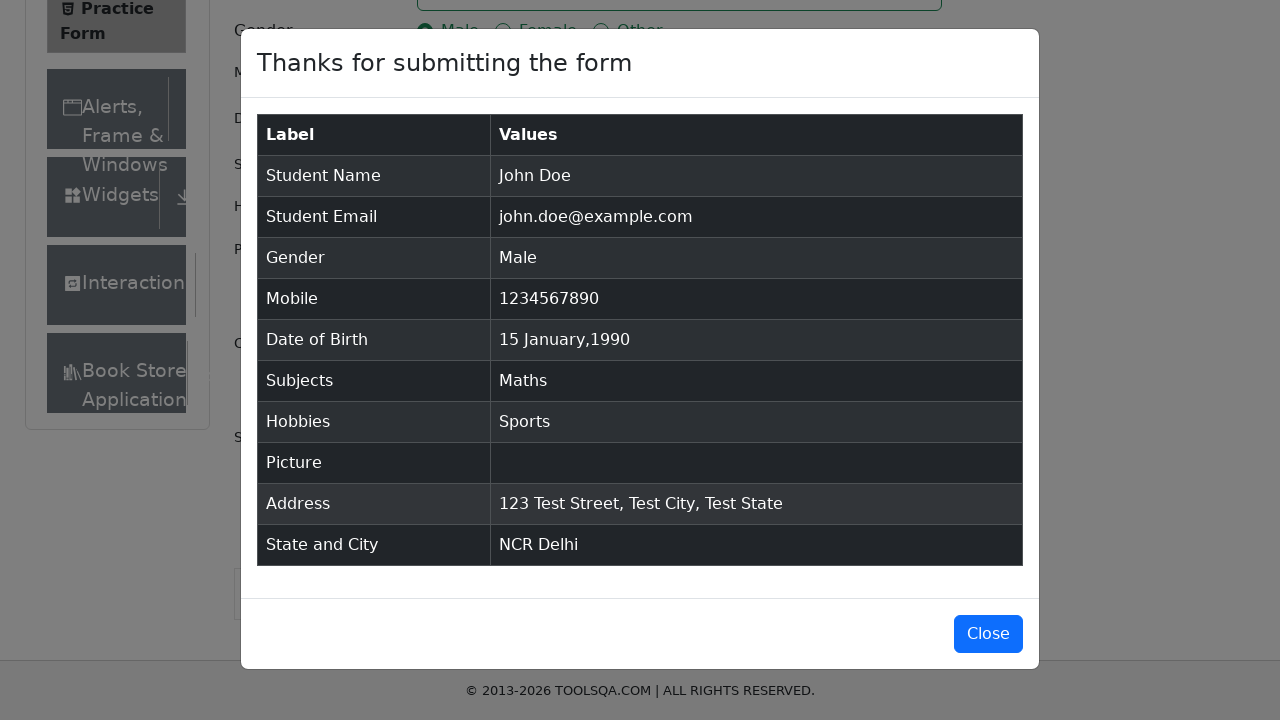

Success modal appeared and is visible
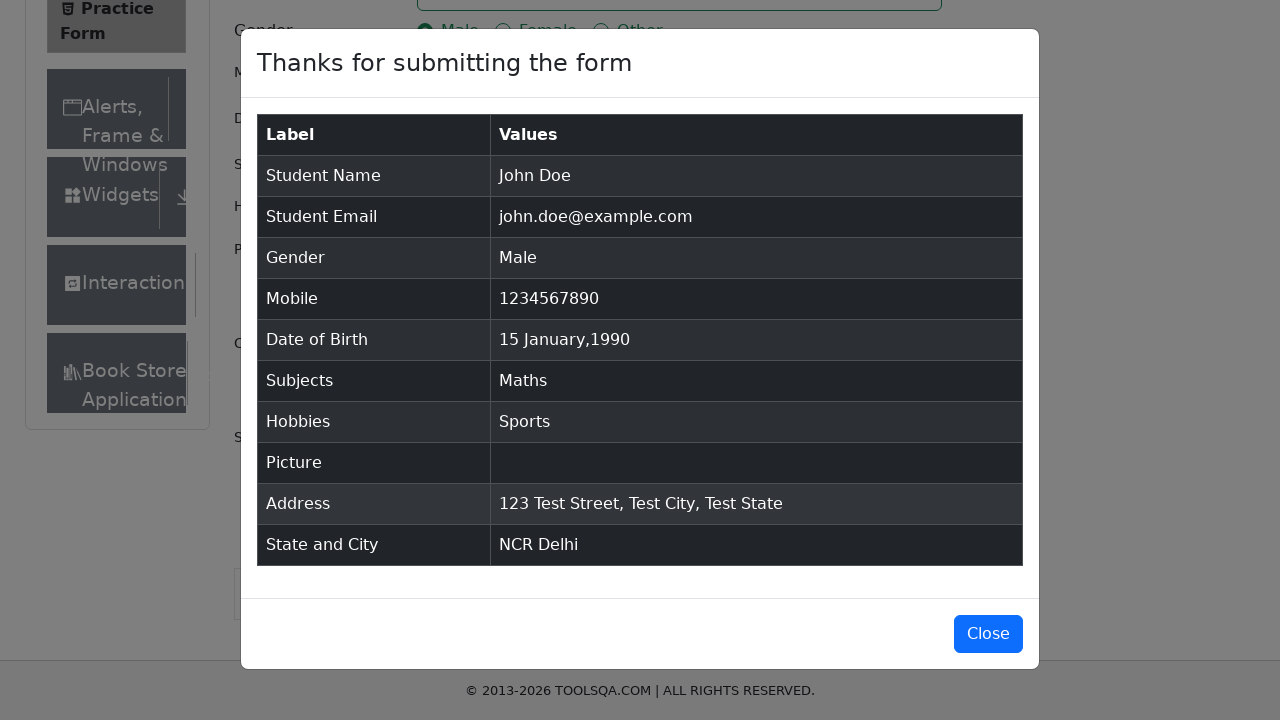

Clicked close button on success modal at (988, 634) on #closeLargeModal
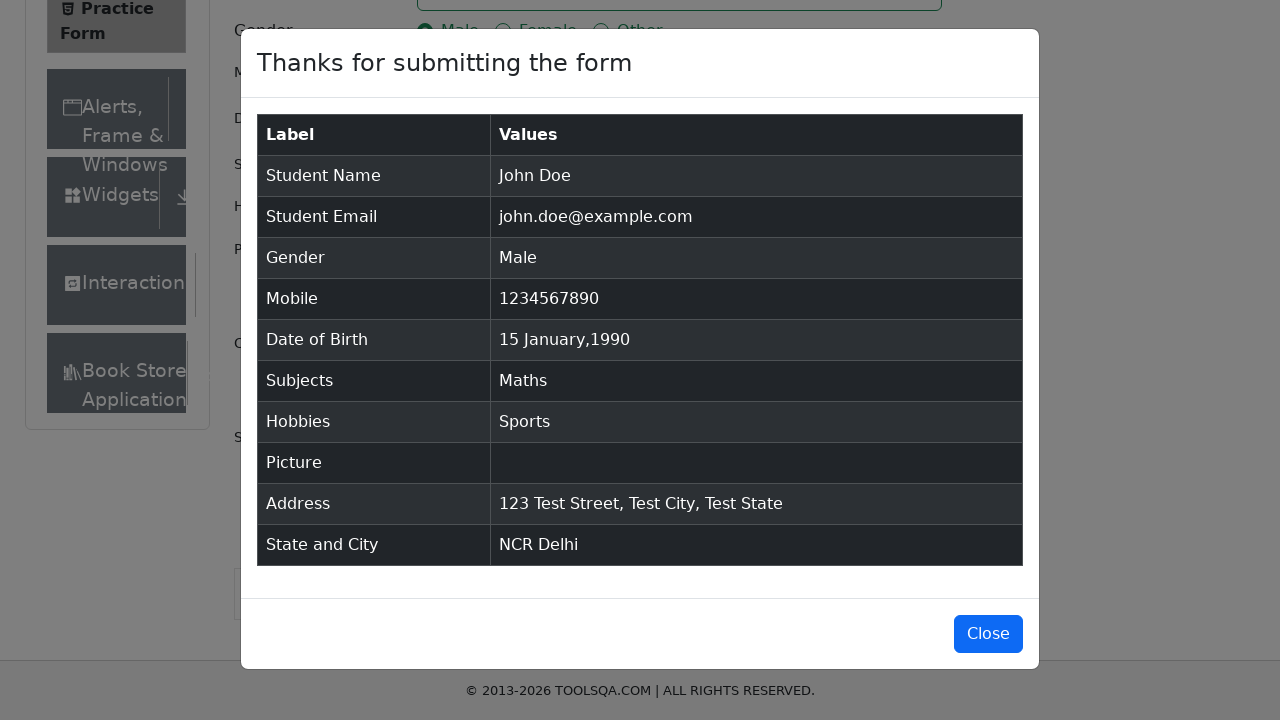

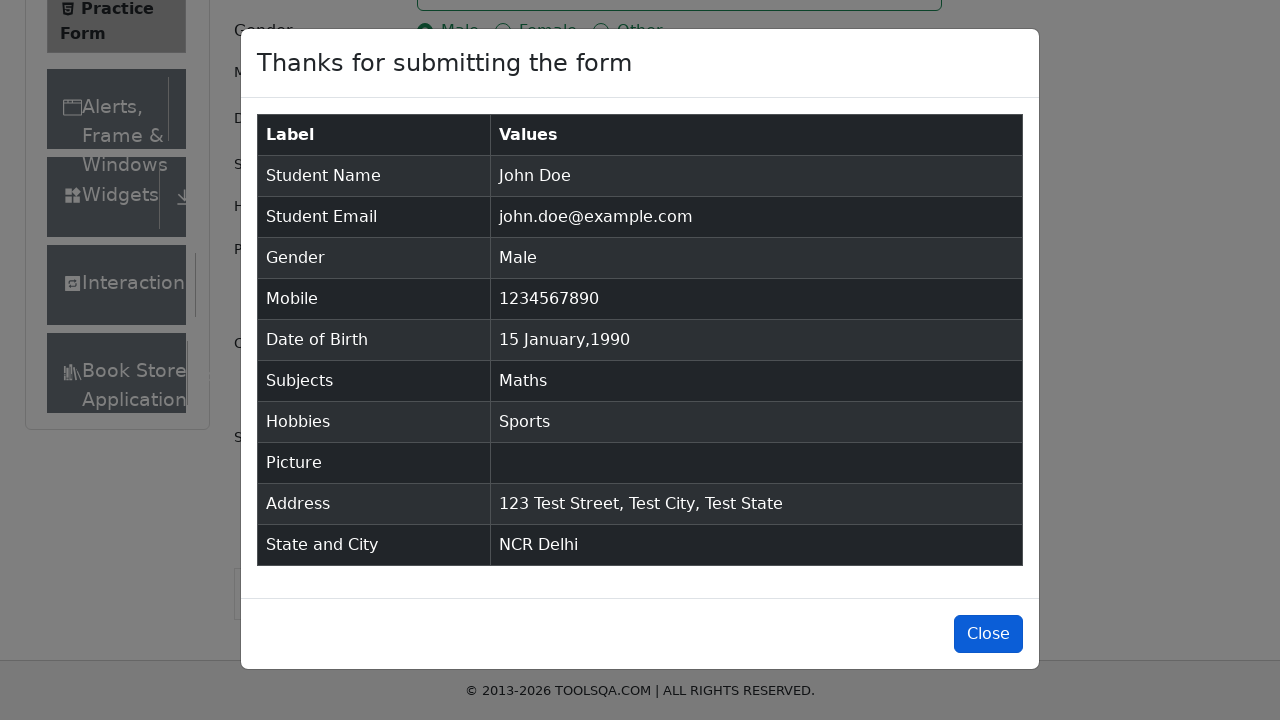